Navigates to Team page and verifies the three creator names match expected values

Starting URL: http://www.99-bottles-of-beer.net/

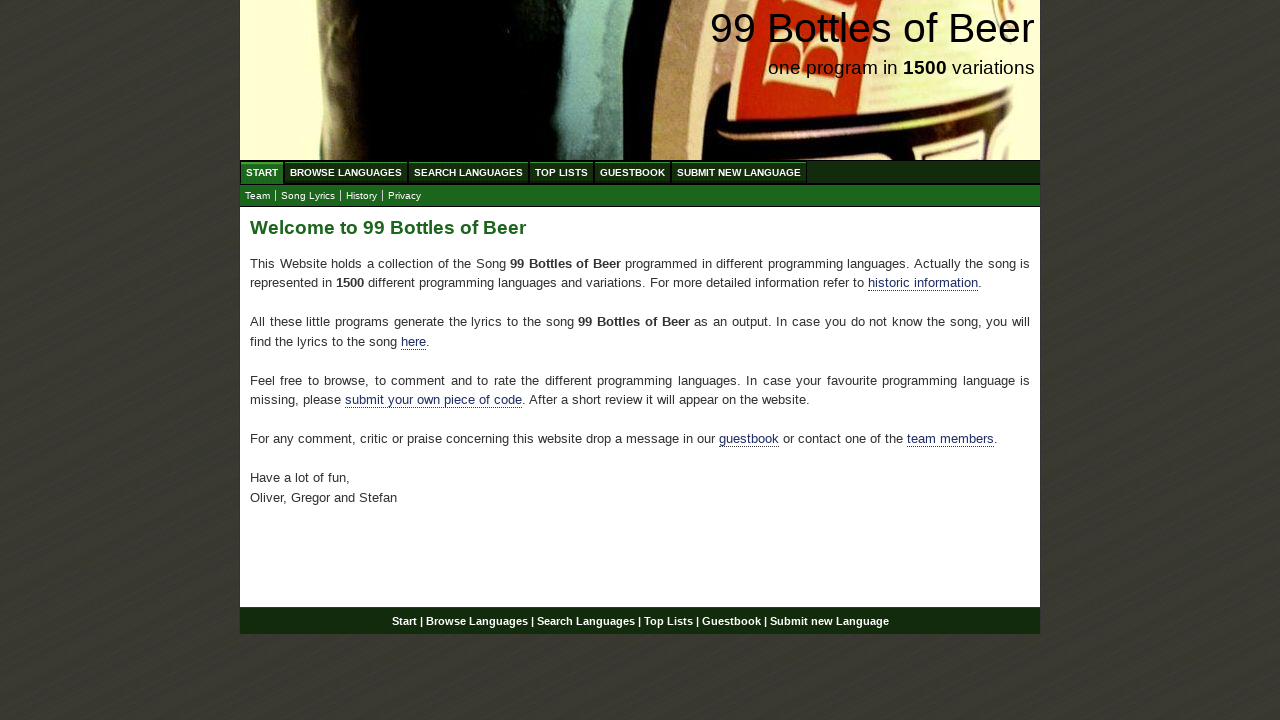

Clicked Team link at (258, 196) on text=Team
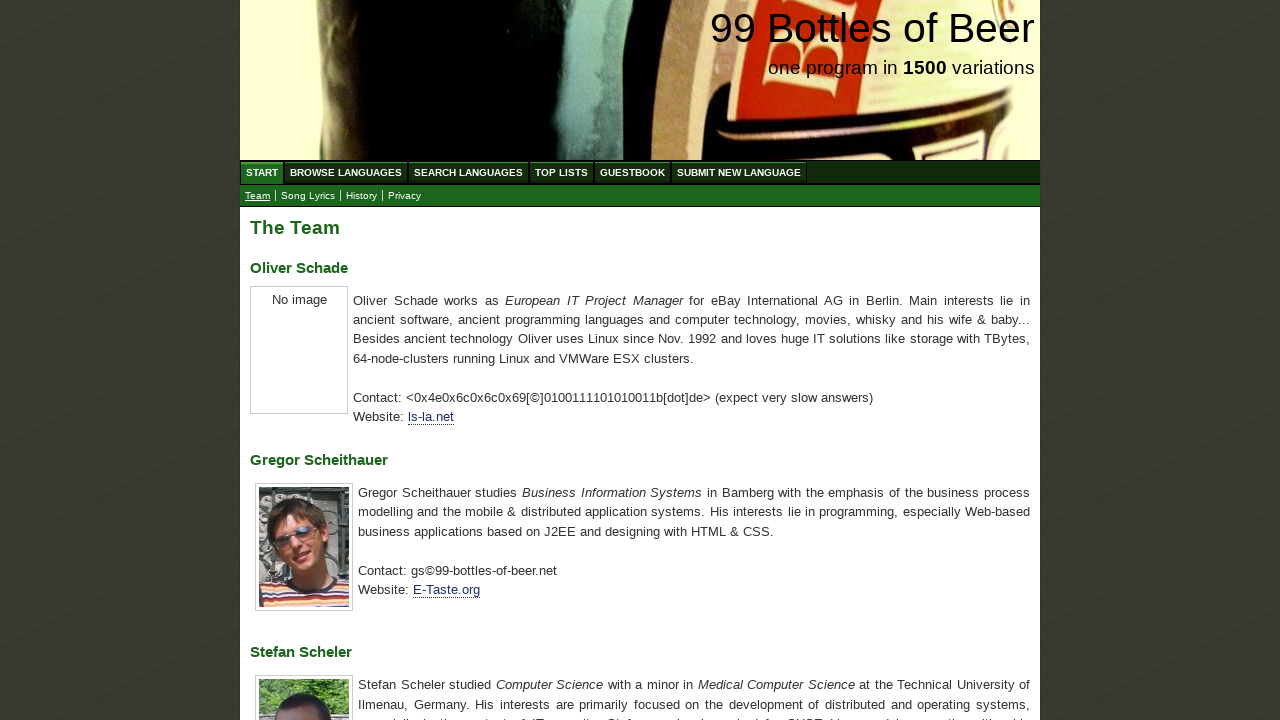

Located all h3 elements containing creator names
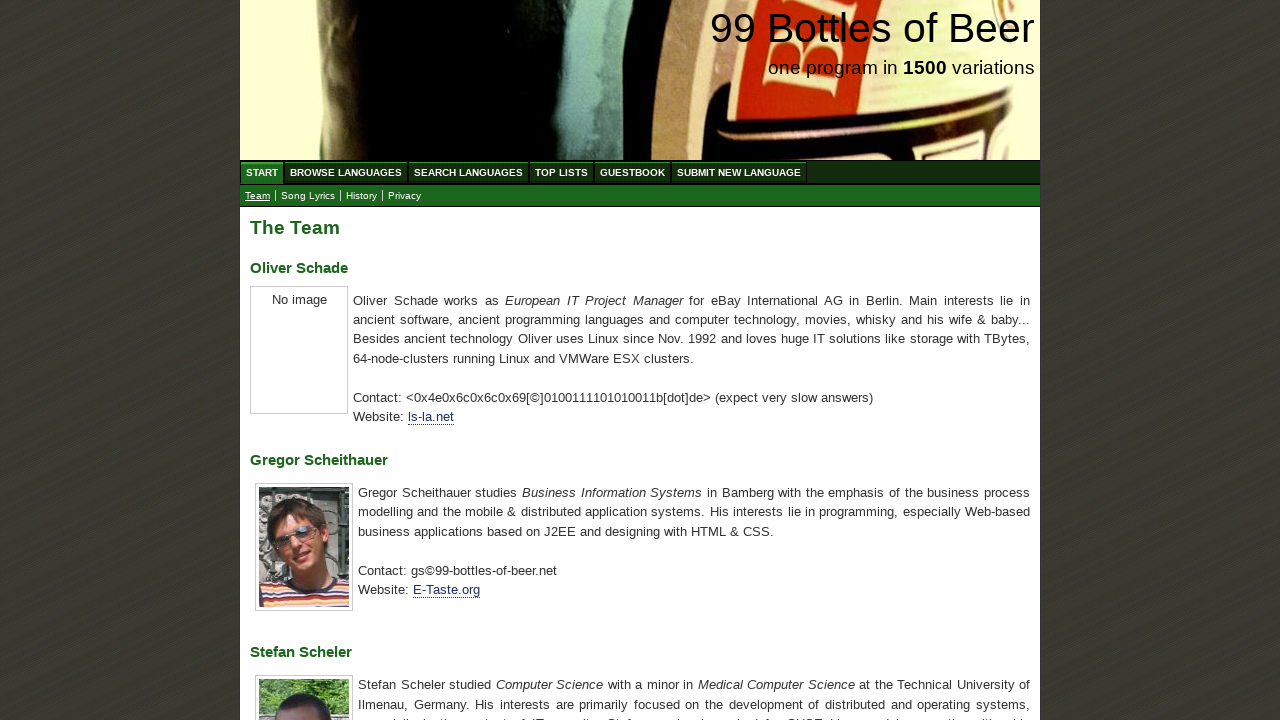

Extracted text from creator name elements
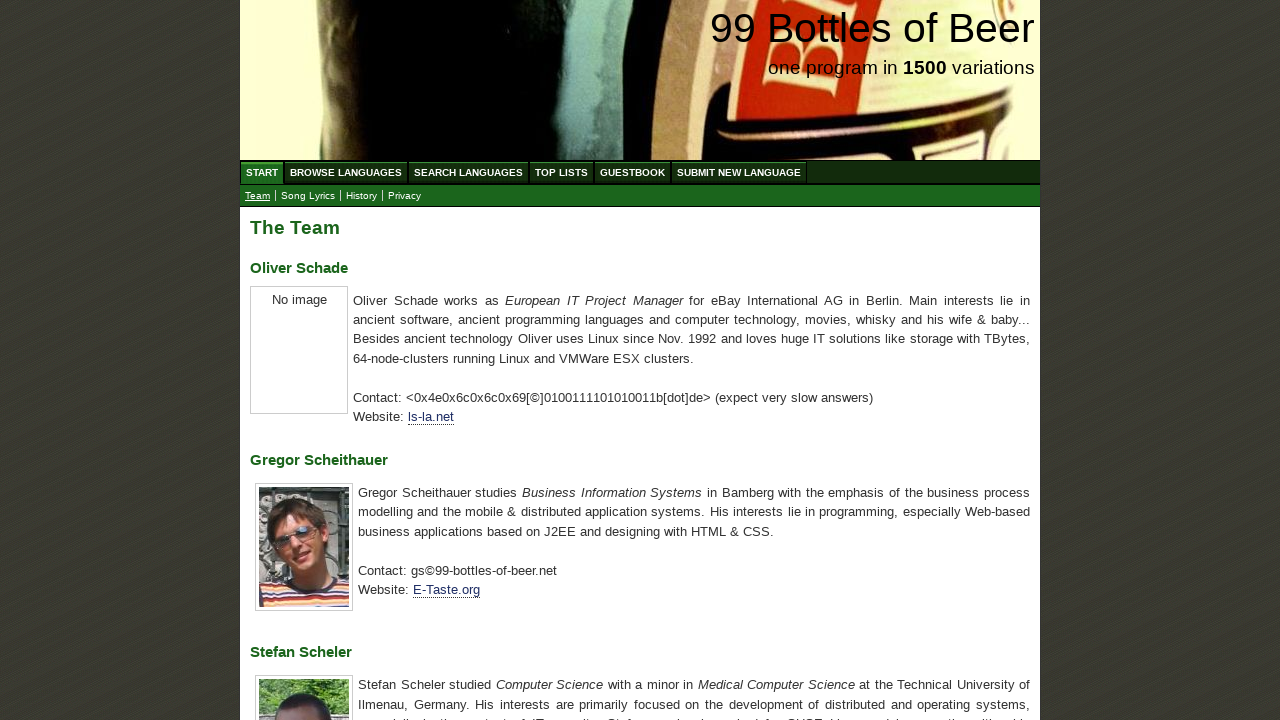

Verified creator names match expected values: Oliver Schade, Gregor Scheithauer, Stefan Scheler
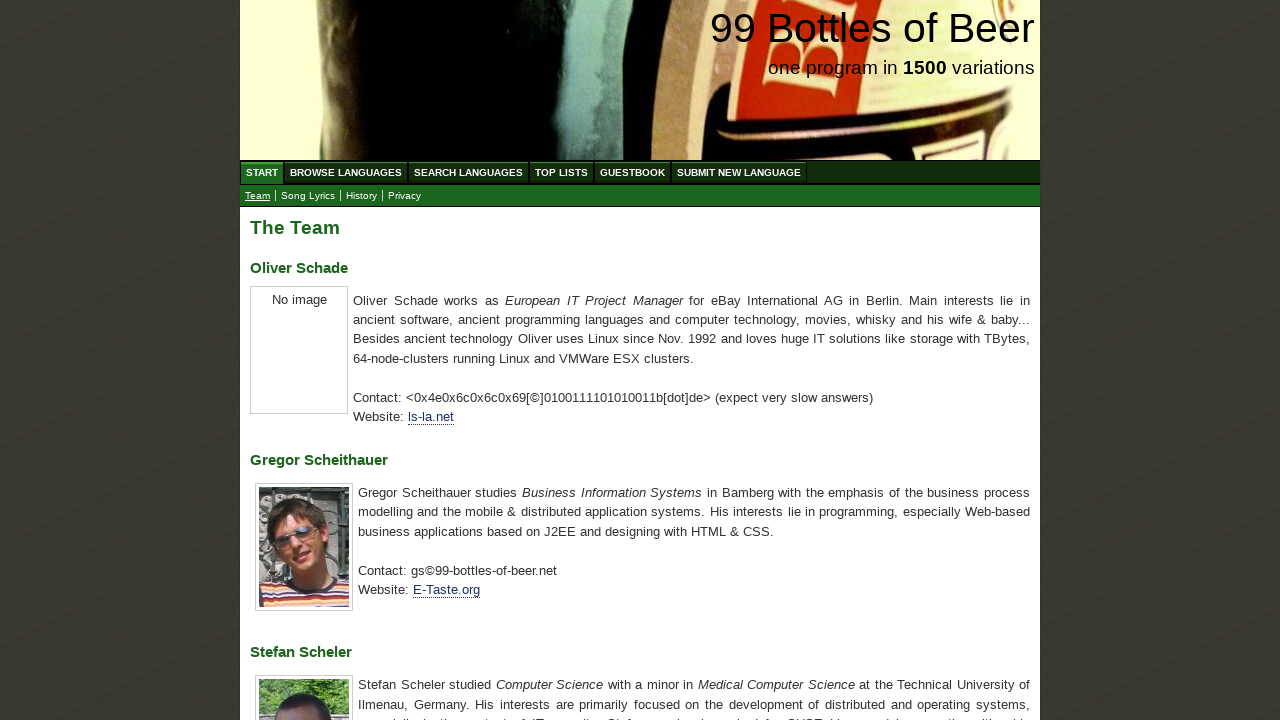

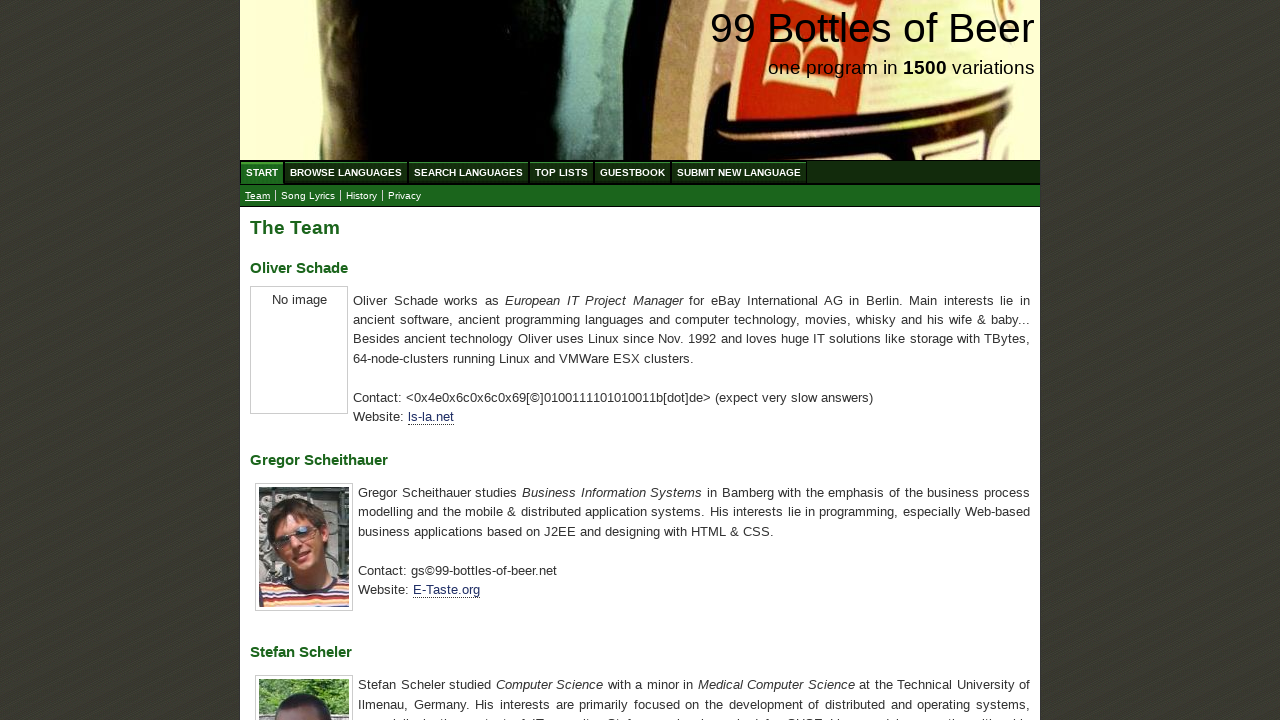